Tests window handling by opening a popup window, switching between windows, closing the popup, and interacting with the main window

Starting URL: http://omayo.blogspot.com/

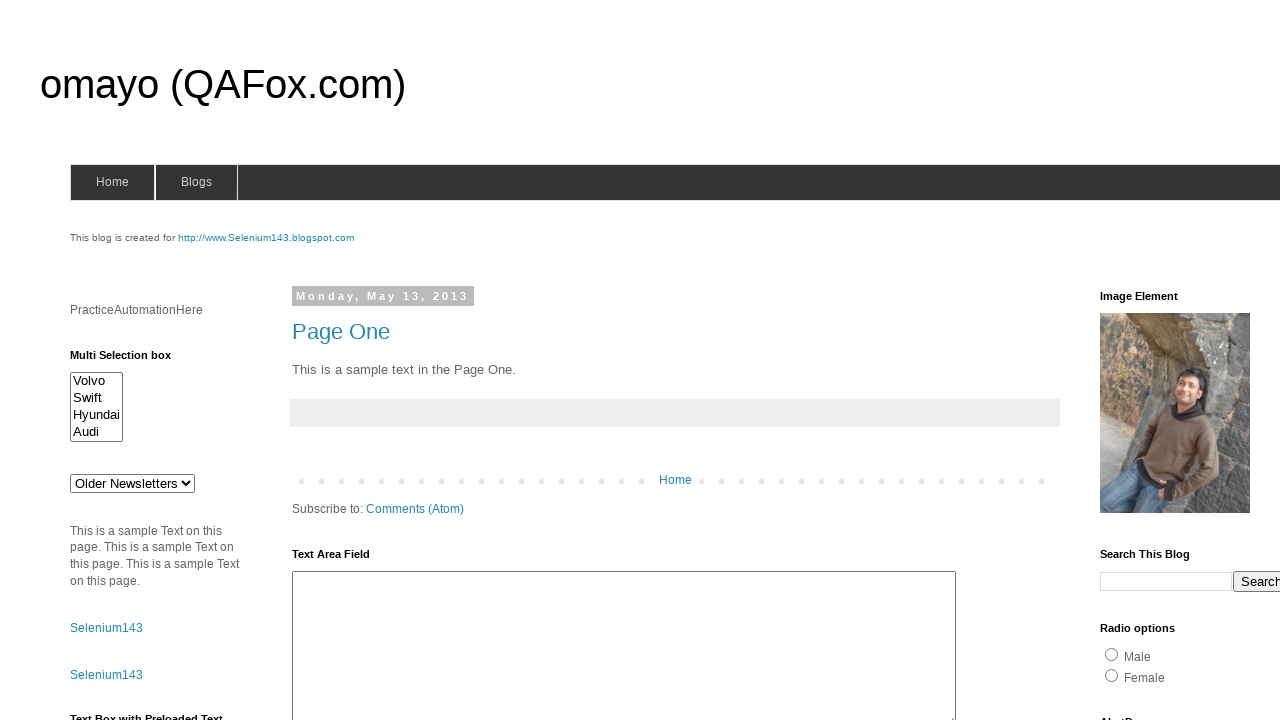

Stored reference to main window
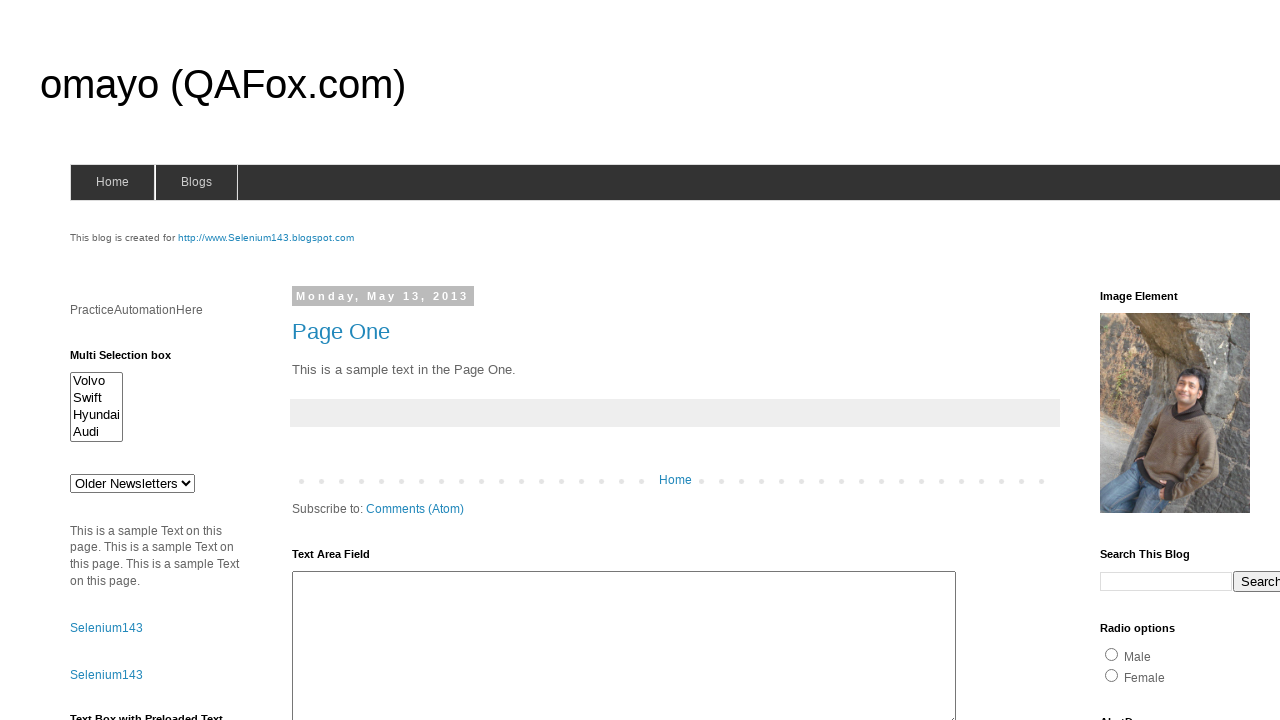

Clicked link to open popup window at (132, 360) on text='Open a popup window'
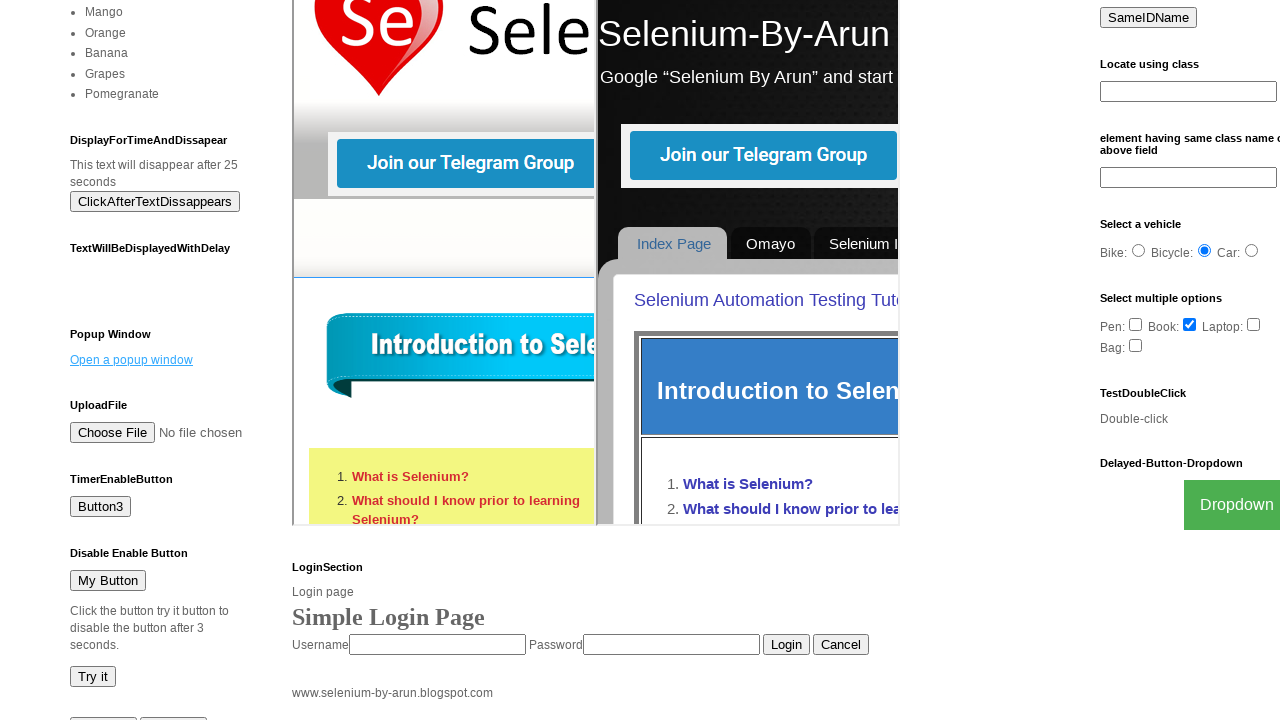

Waited for popup window to open
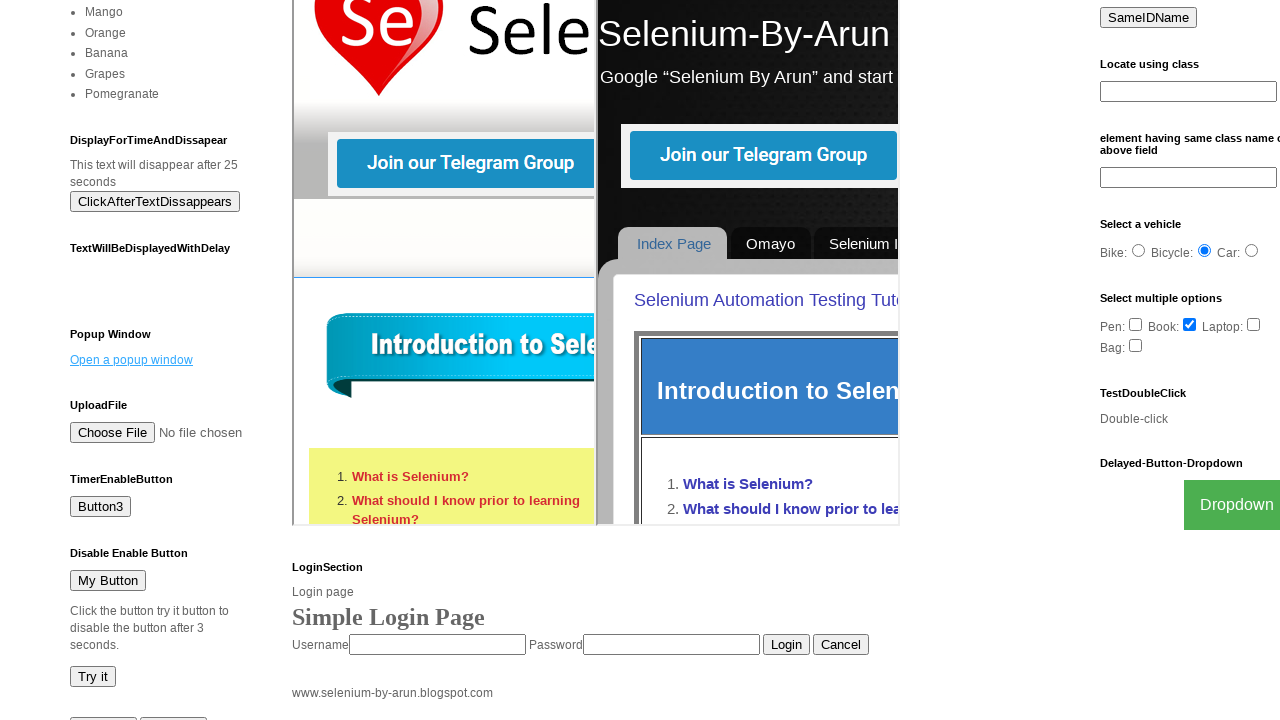

Retrieved all open windows/pages
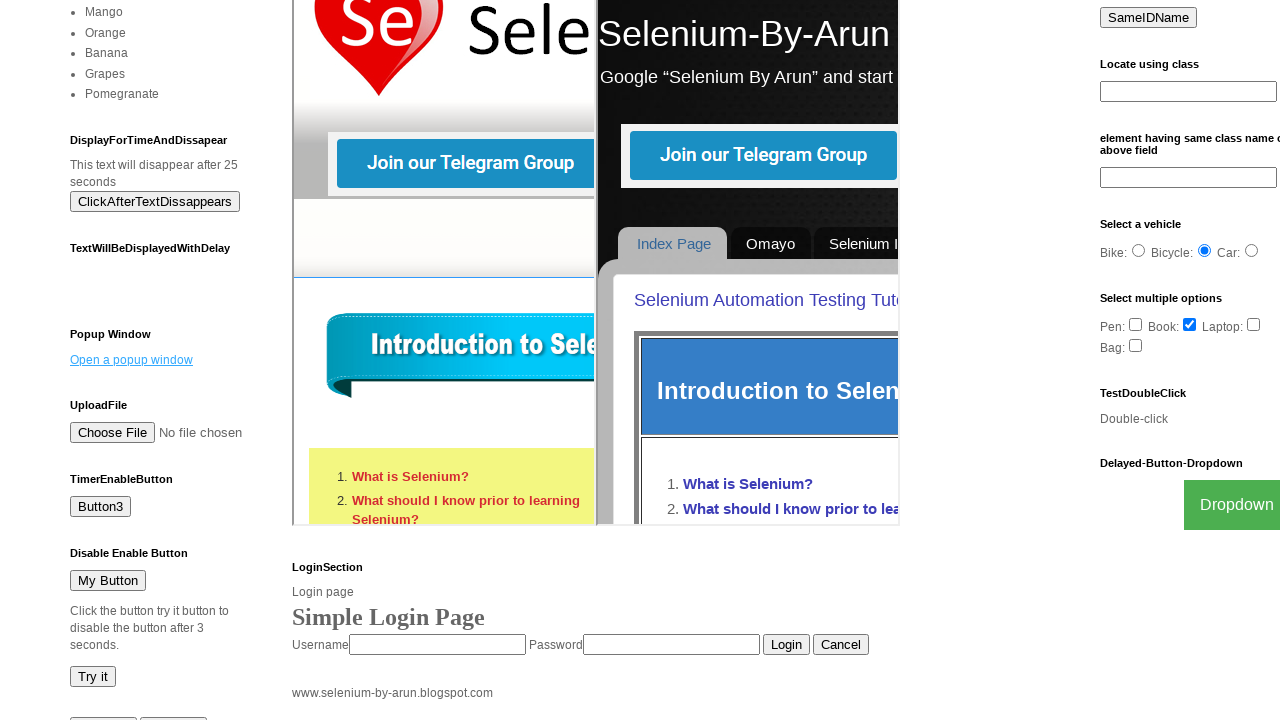

Switched back to main window
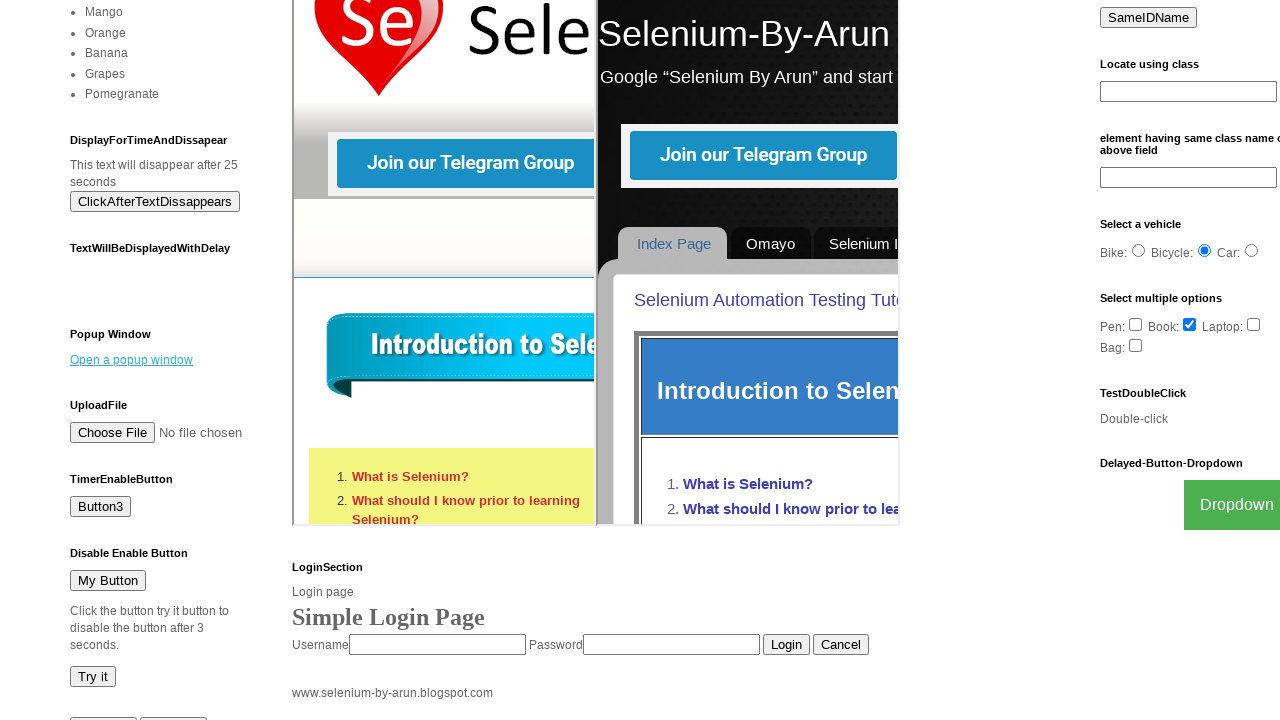

Filled text area with 'Kannathasansdet' on #ta1
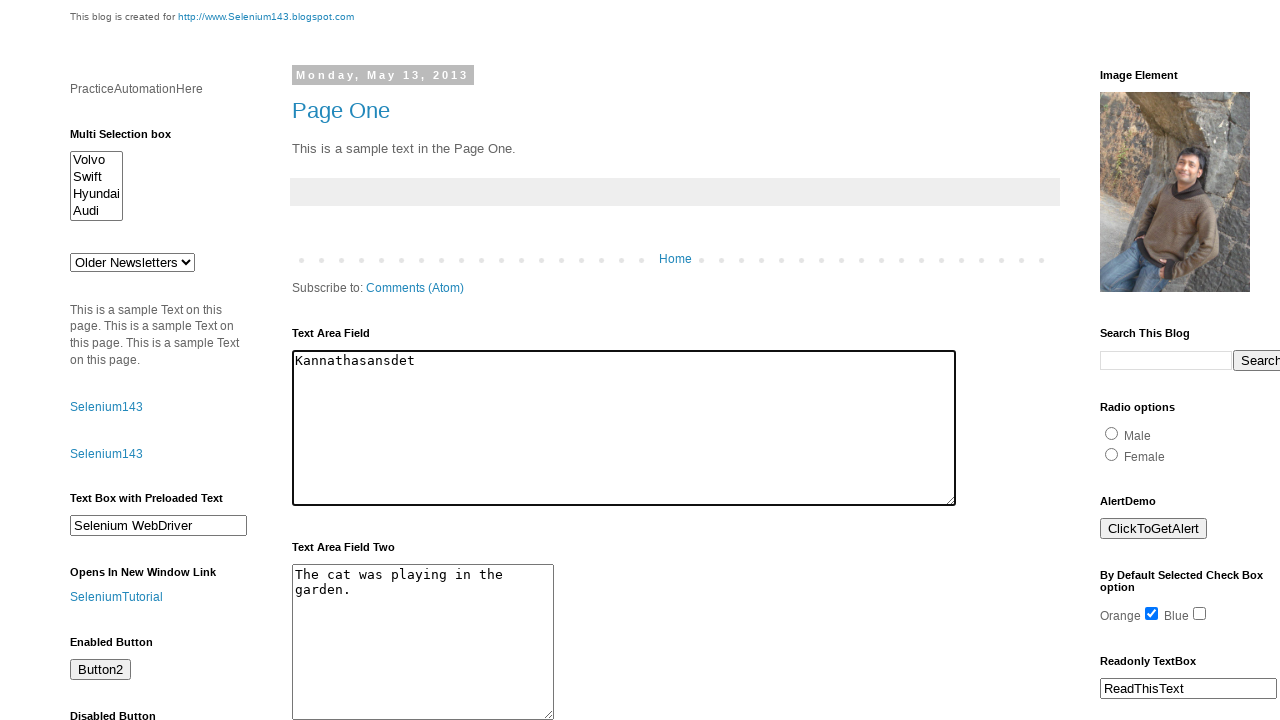

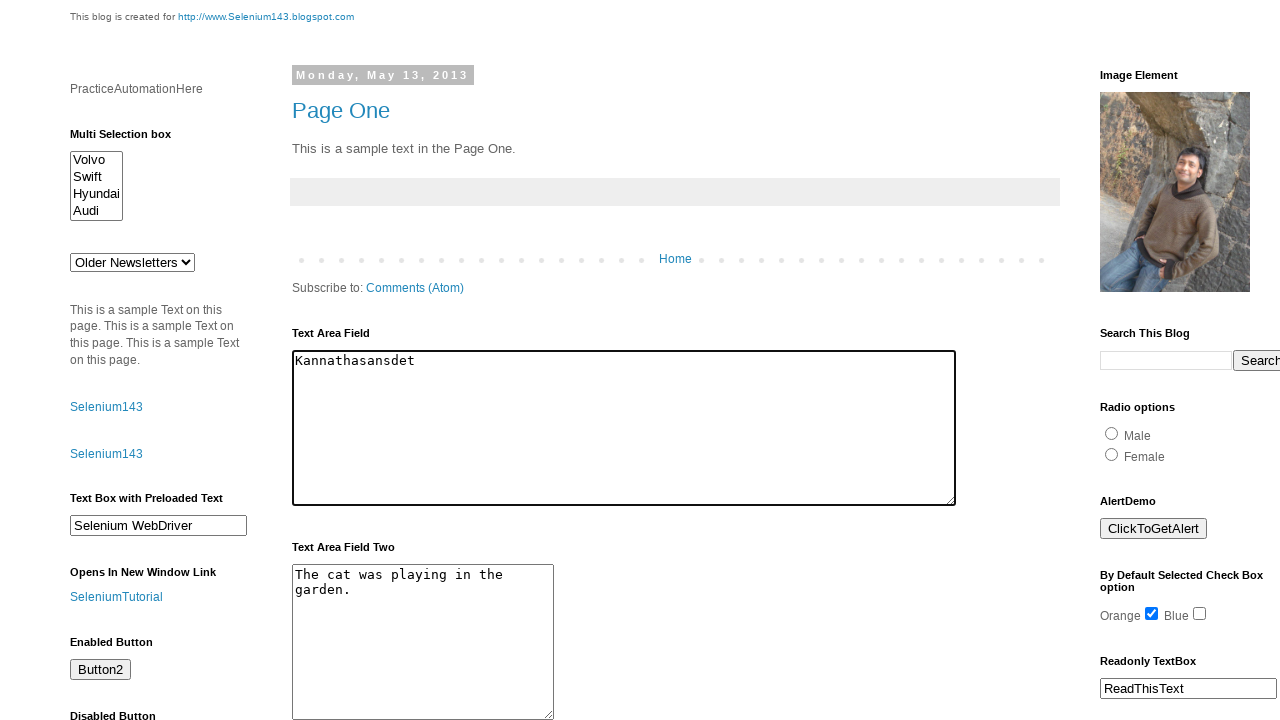